Navigates to the Chess.com play page and maximizes the browser window to view the chess playing interface.

Starting URL: https://www.chess.com/play

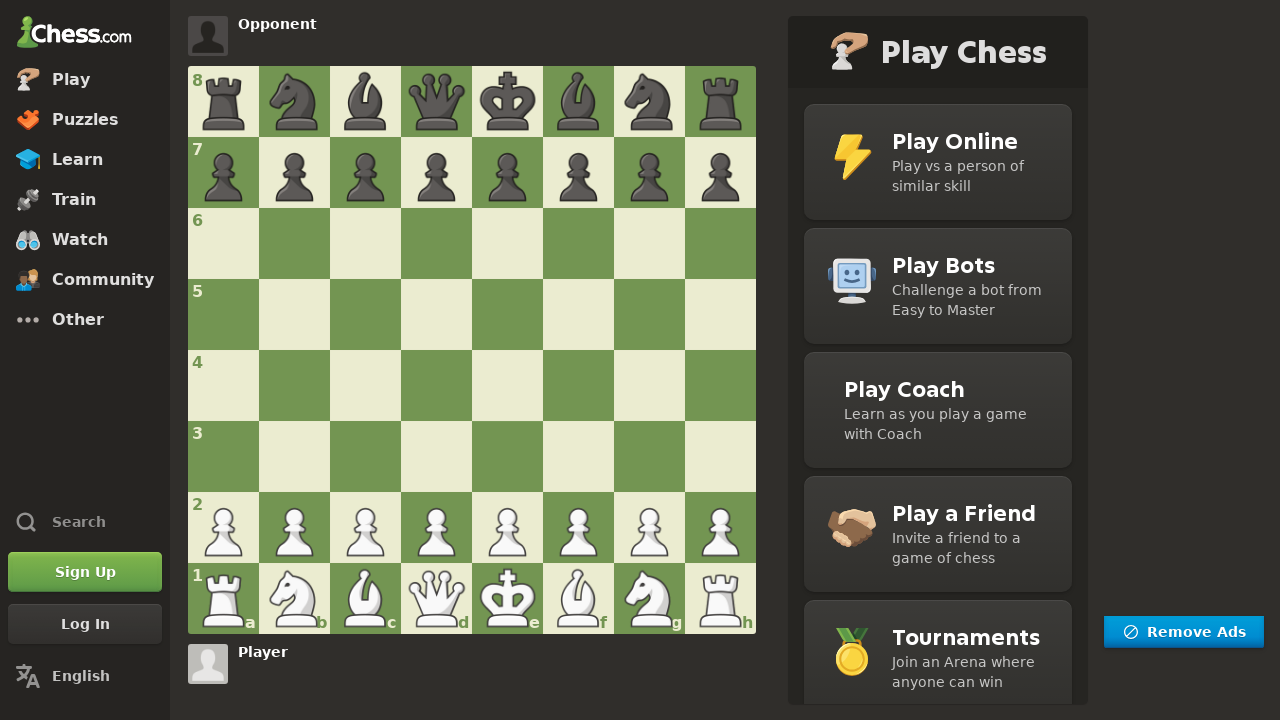

Navigated to Chess.com play page
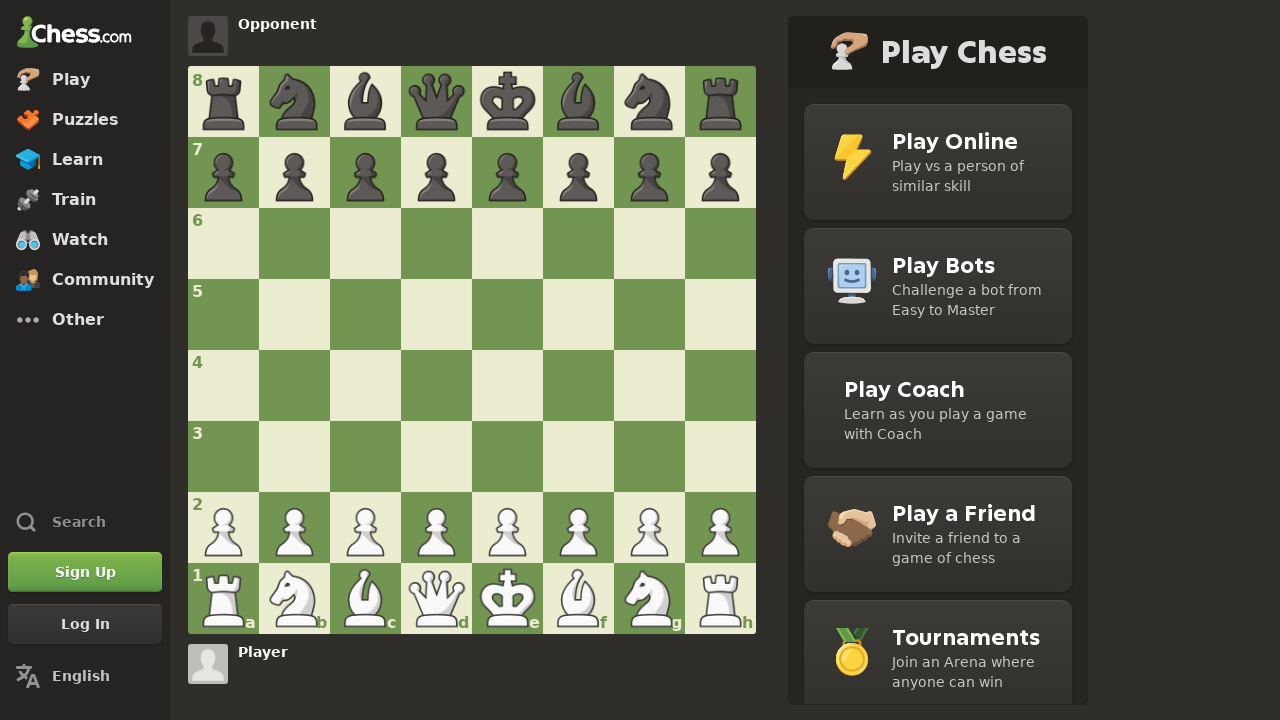

Chess.com play page loaded (DOM content ready)
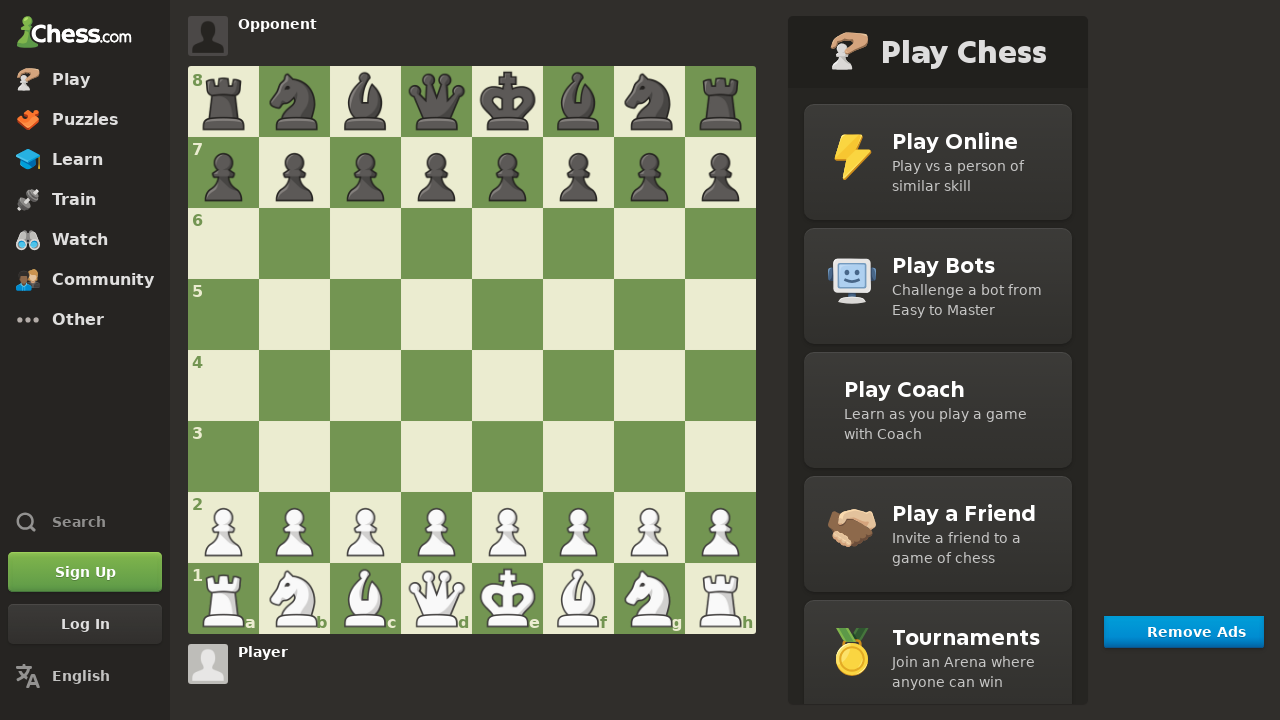

Browser window maximized to view full chess playing interface
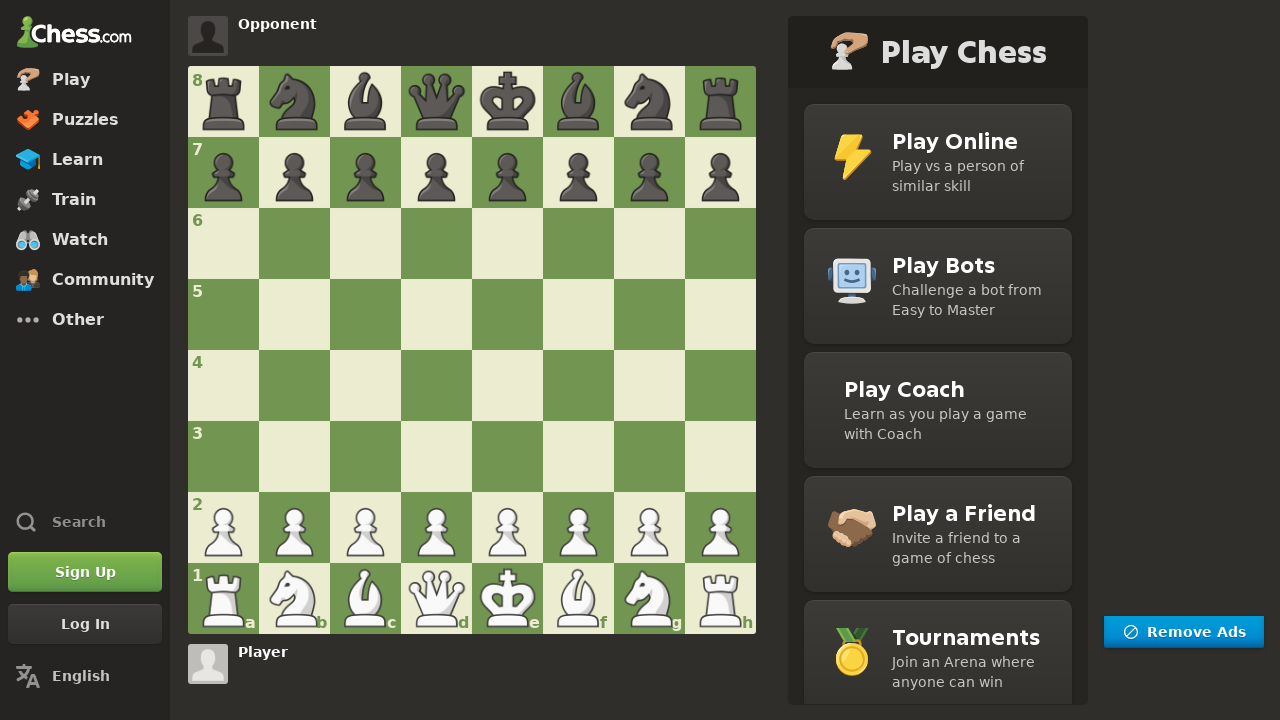

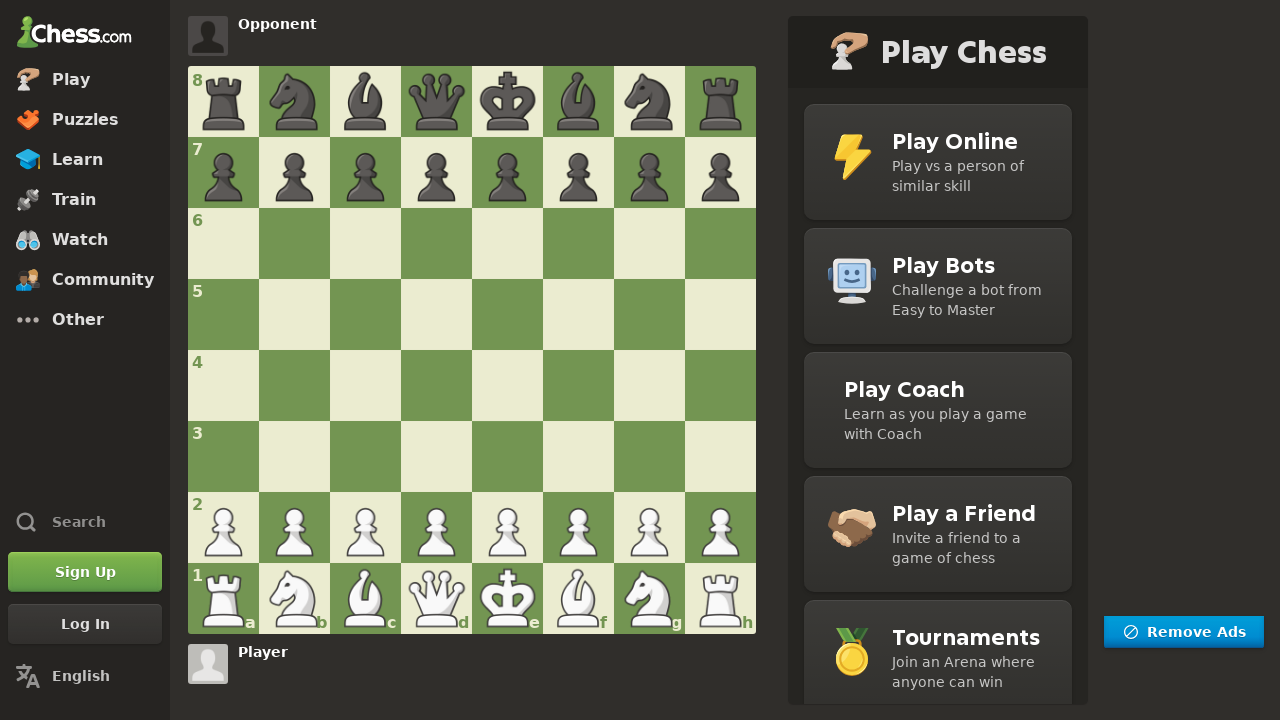